Tests that clicking the Sign Up button on the GitHub login page navigates to the sign up page

Starting URL: https://github.com/session

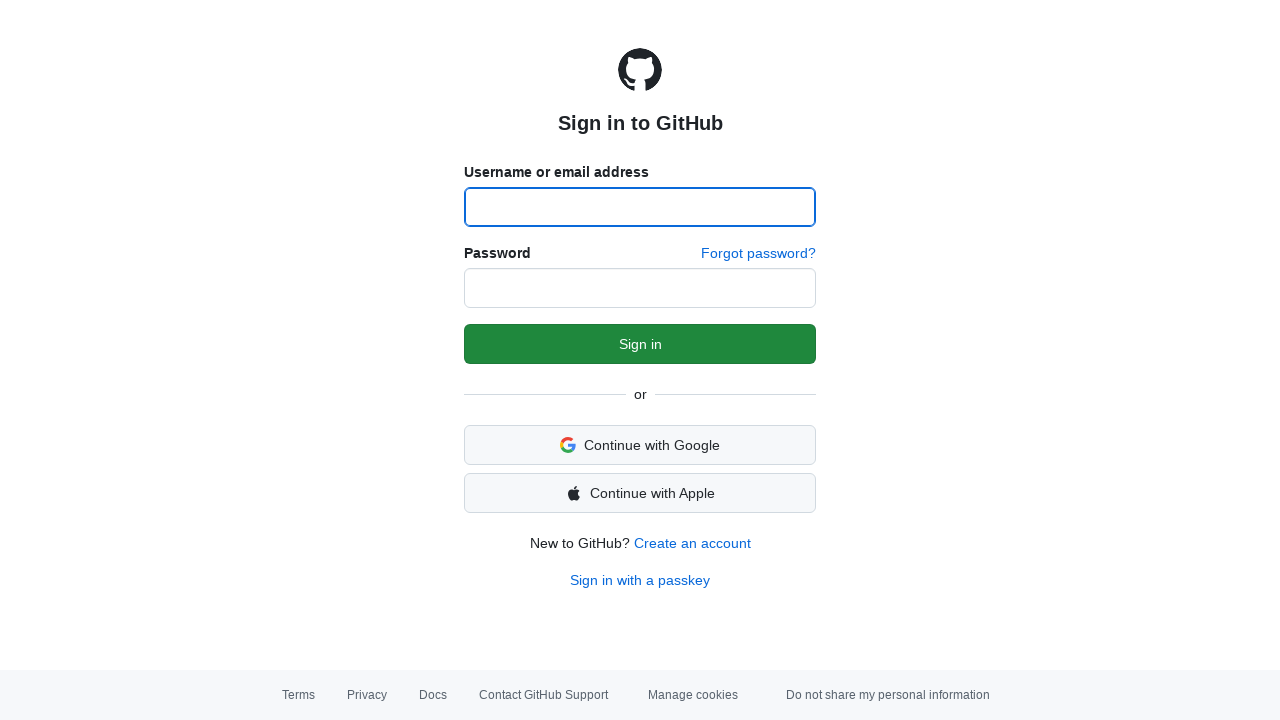

Clicked 'Create an account' Sign Up button on GitHub login page at (692, 543) on a:has-text('Create an account')
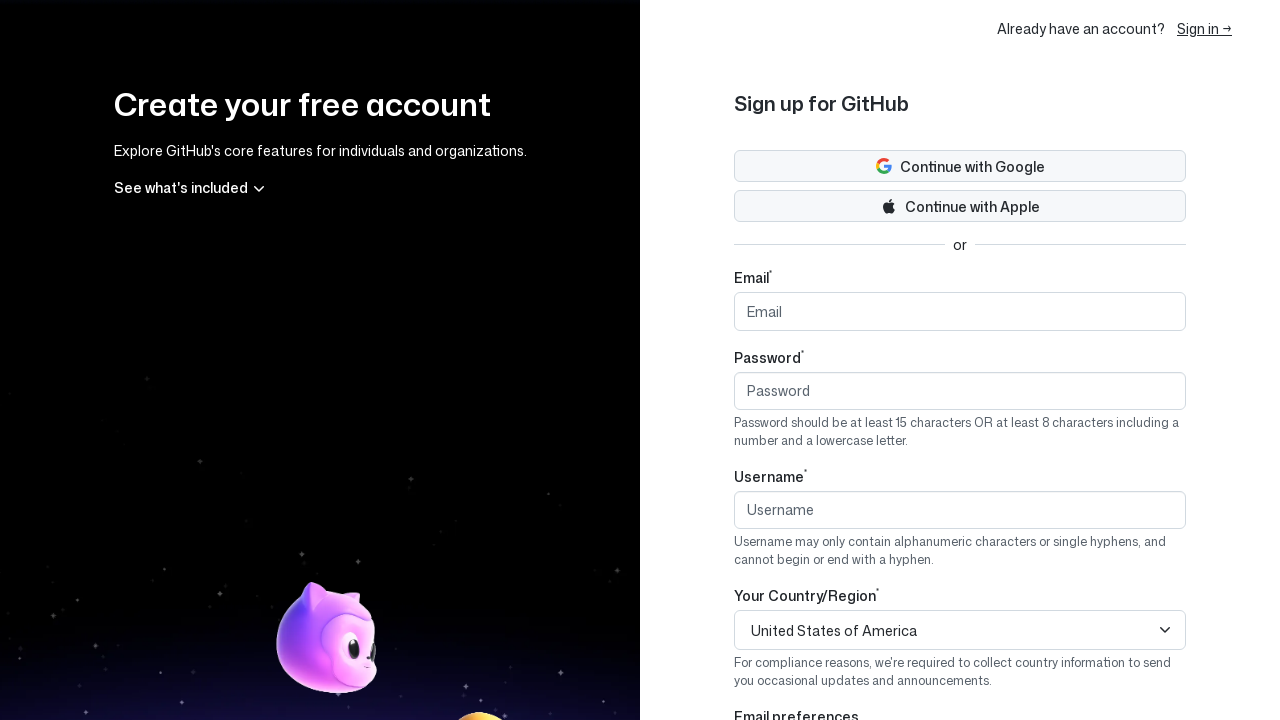

Sign up page loaded successfully
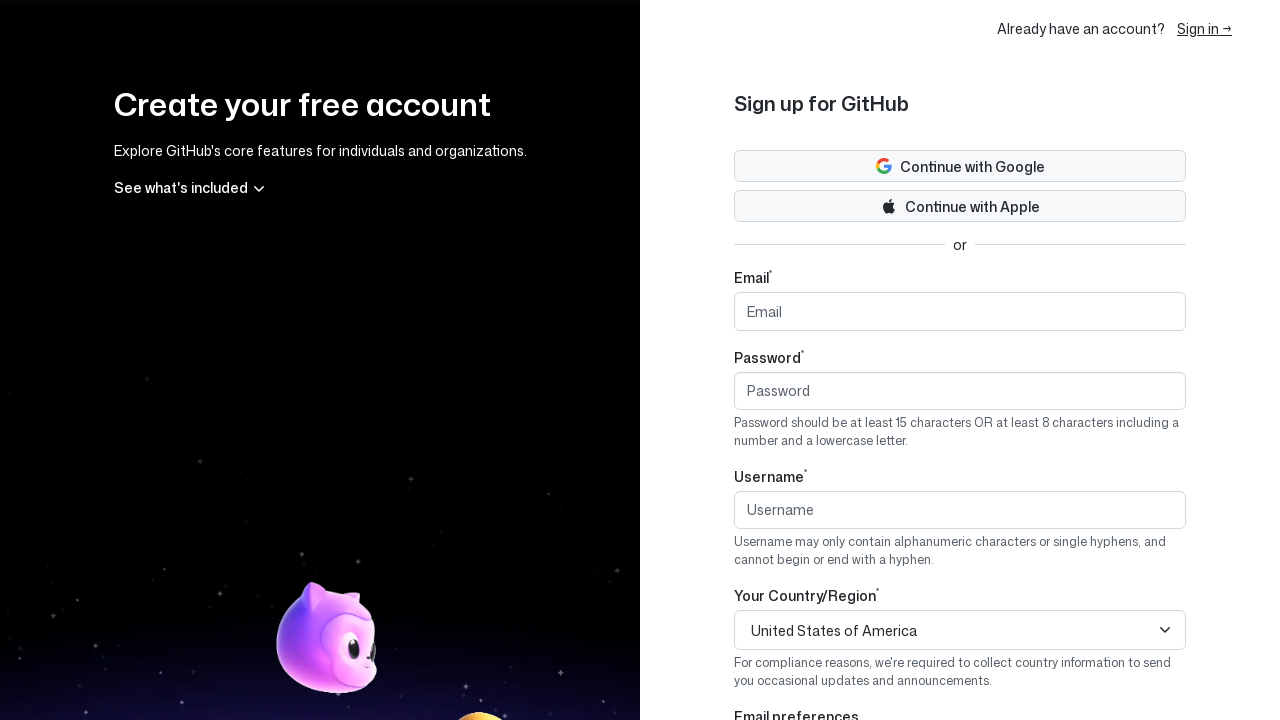

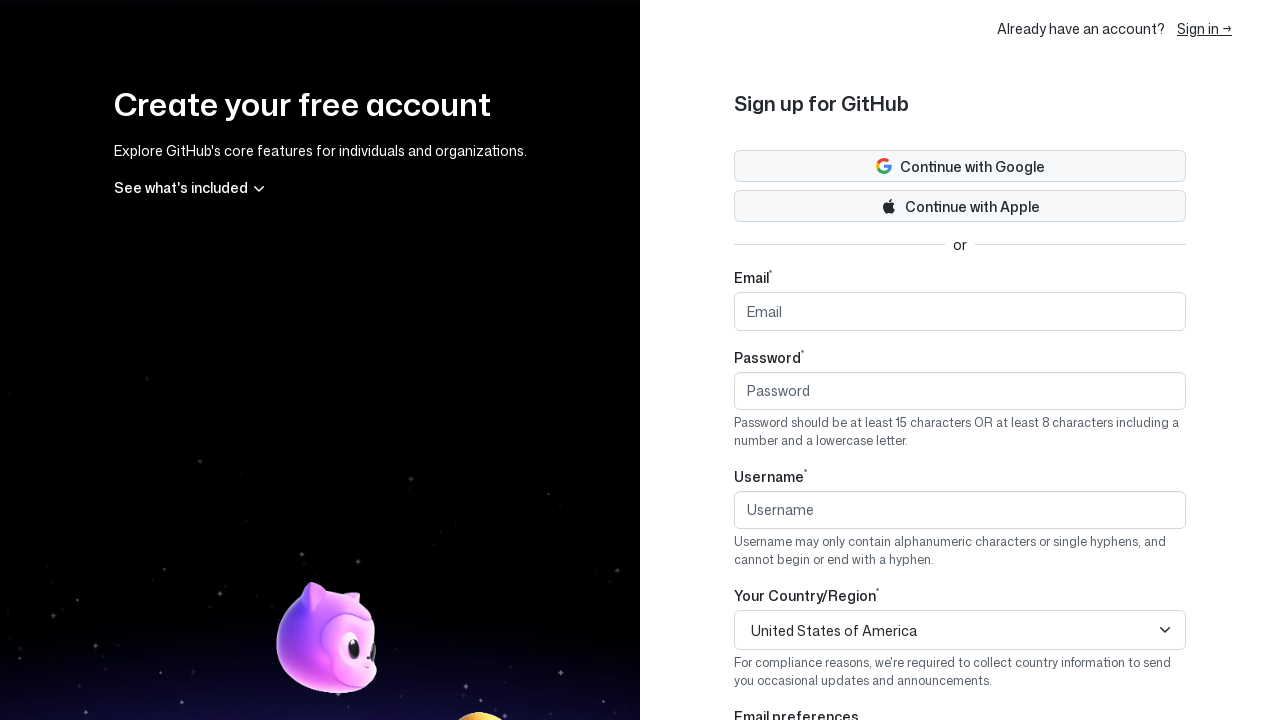